Tests handling multiple alerts sequentially by triggering an alert and a confirm dialog one after another

Starting URL: https://rahulshettyacademy.com/AutomationPractice/

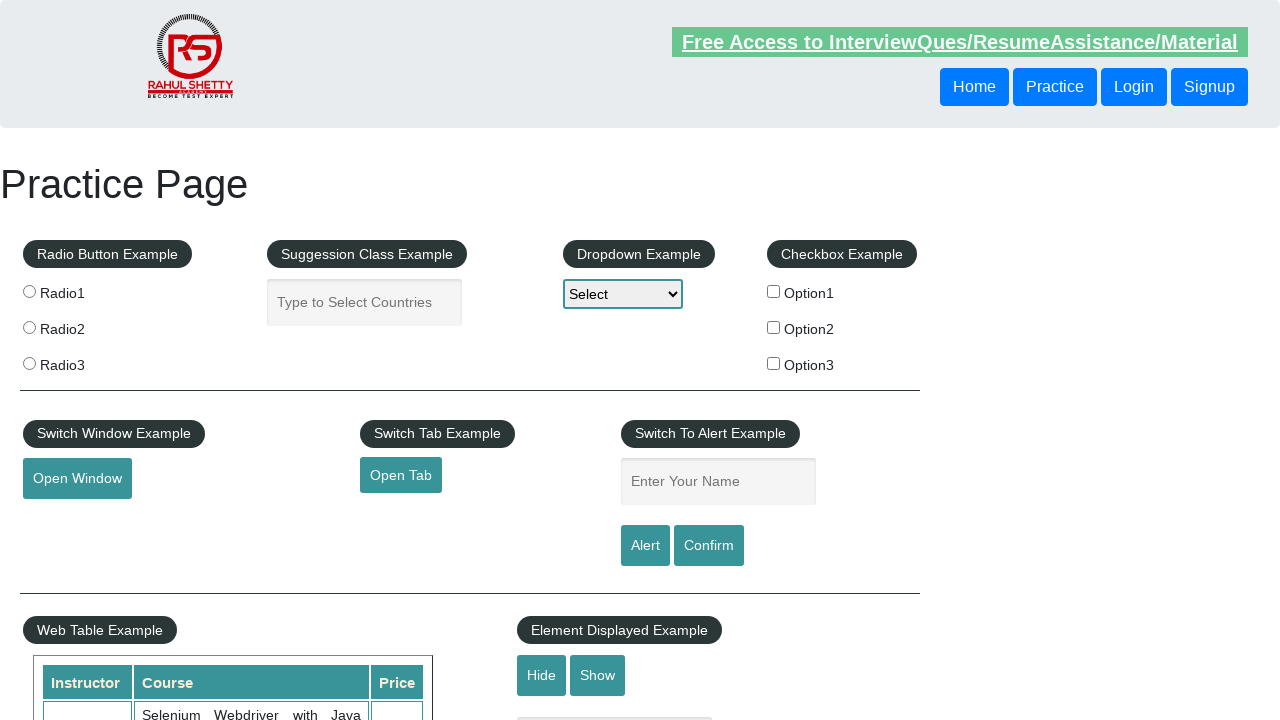

Filled name field with 'john' on #name
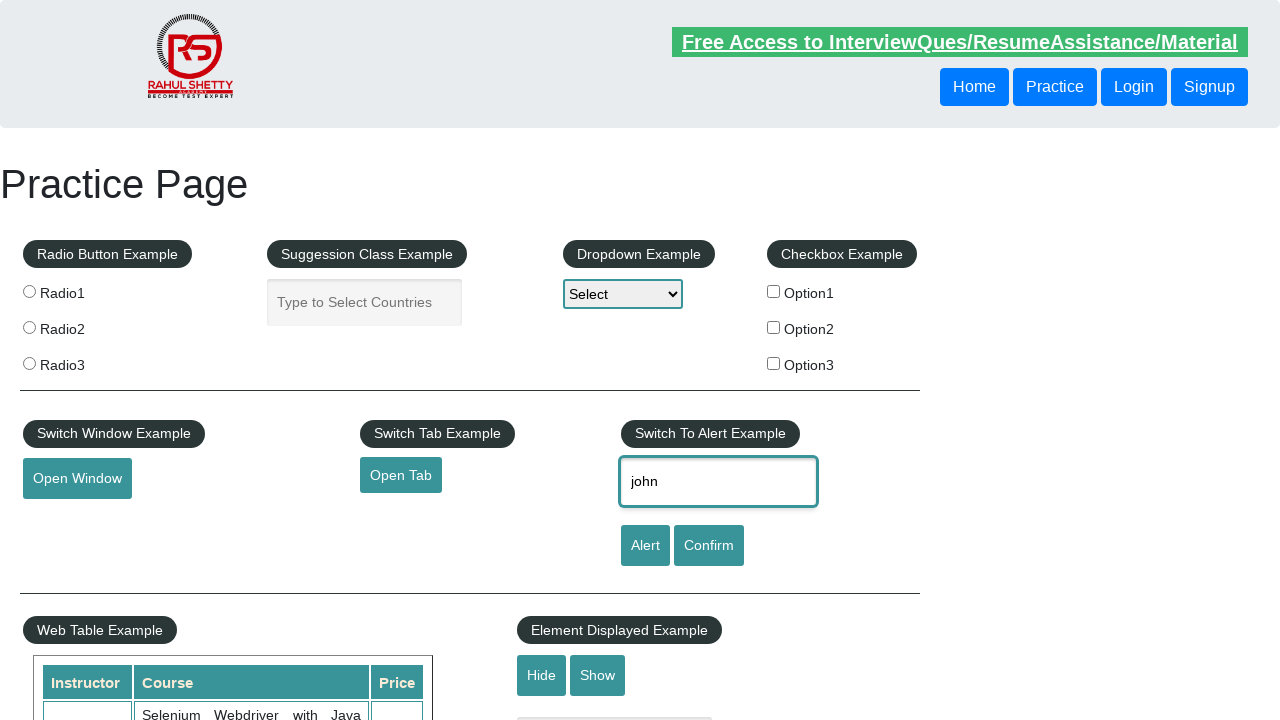

Clicked alert button and accepted the first alert dialog at (645, 546) on #alertbtn
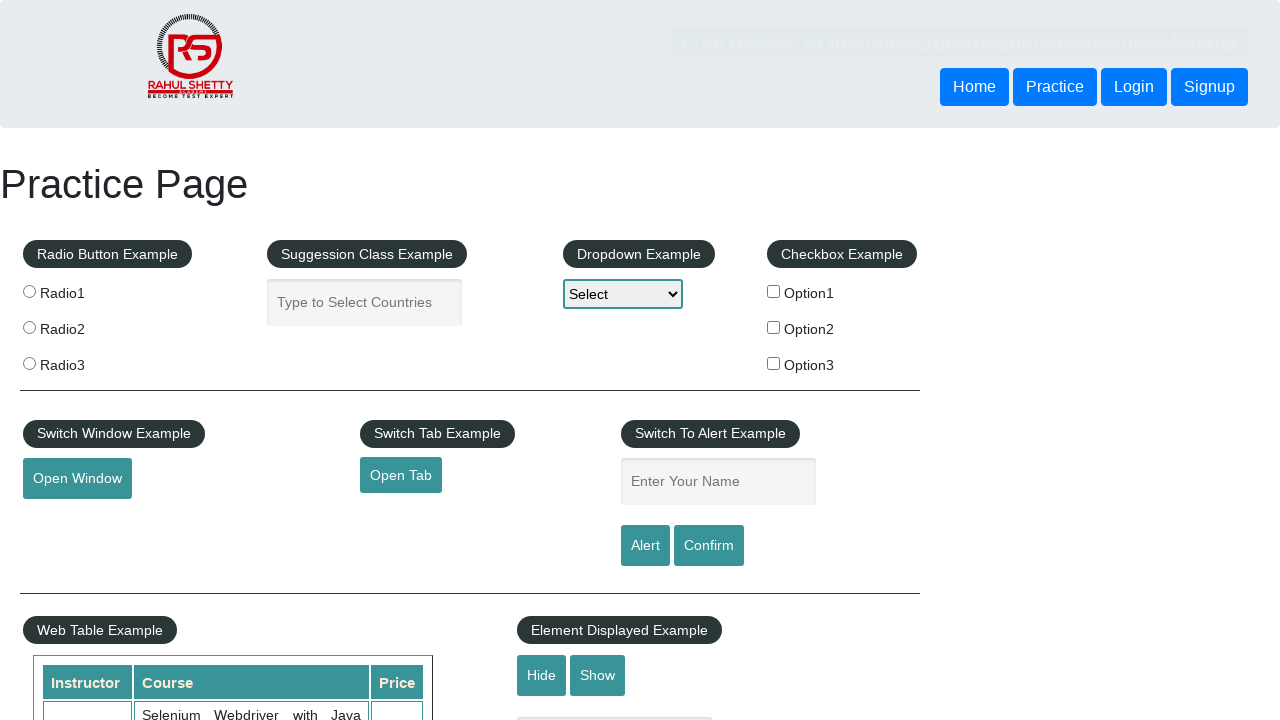

Clicked confirm button and dismissed the second confirm dialog at (709, 546) on #confirmbtn
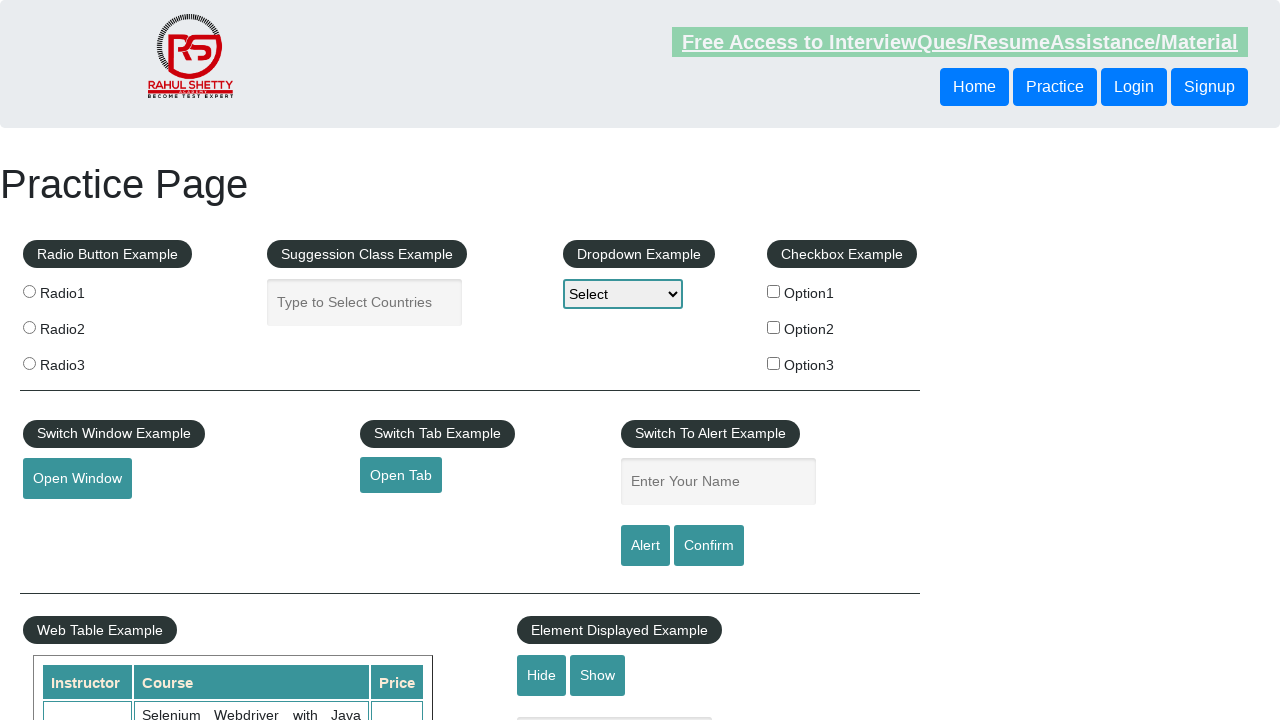

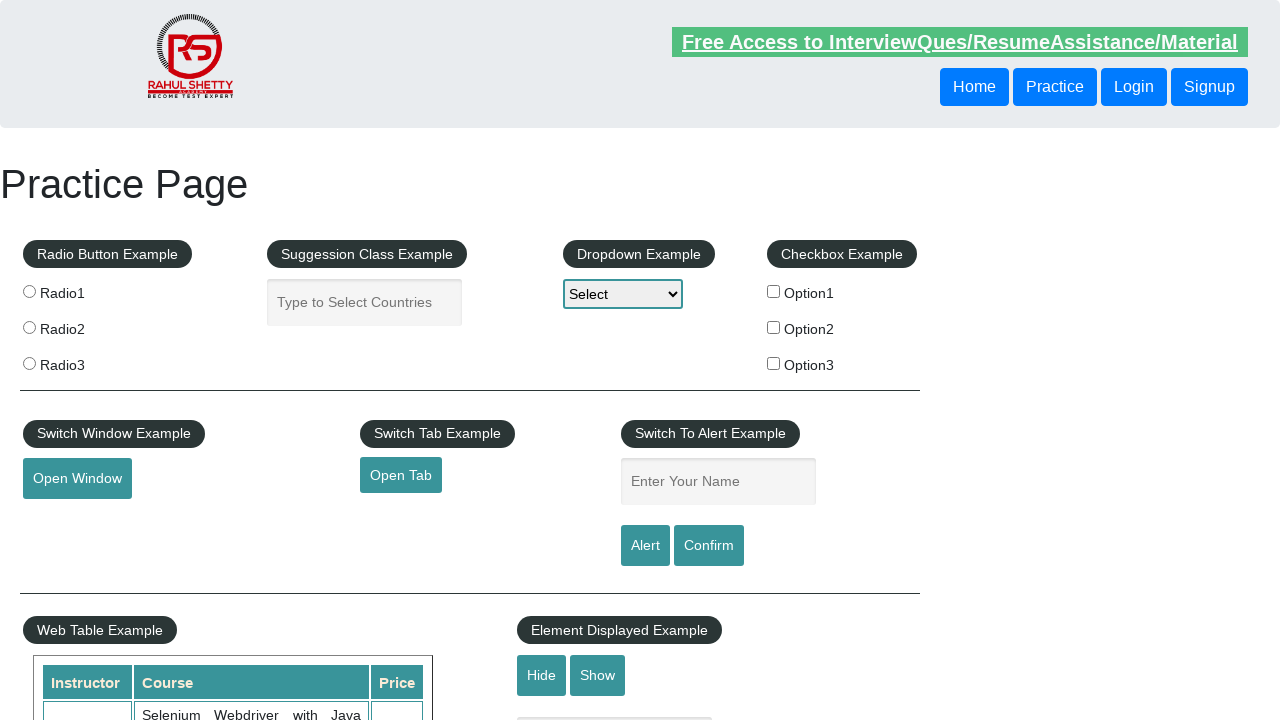